Tests mouse operations on a demo site by finding main menu elements and performing a right-click (context click) on the second menu option to demonstrate mouse interaction capabilities.

Starting URL: https://www.globalsqa.com/demo-site/

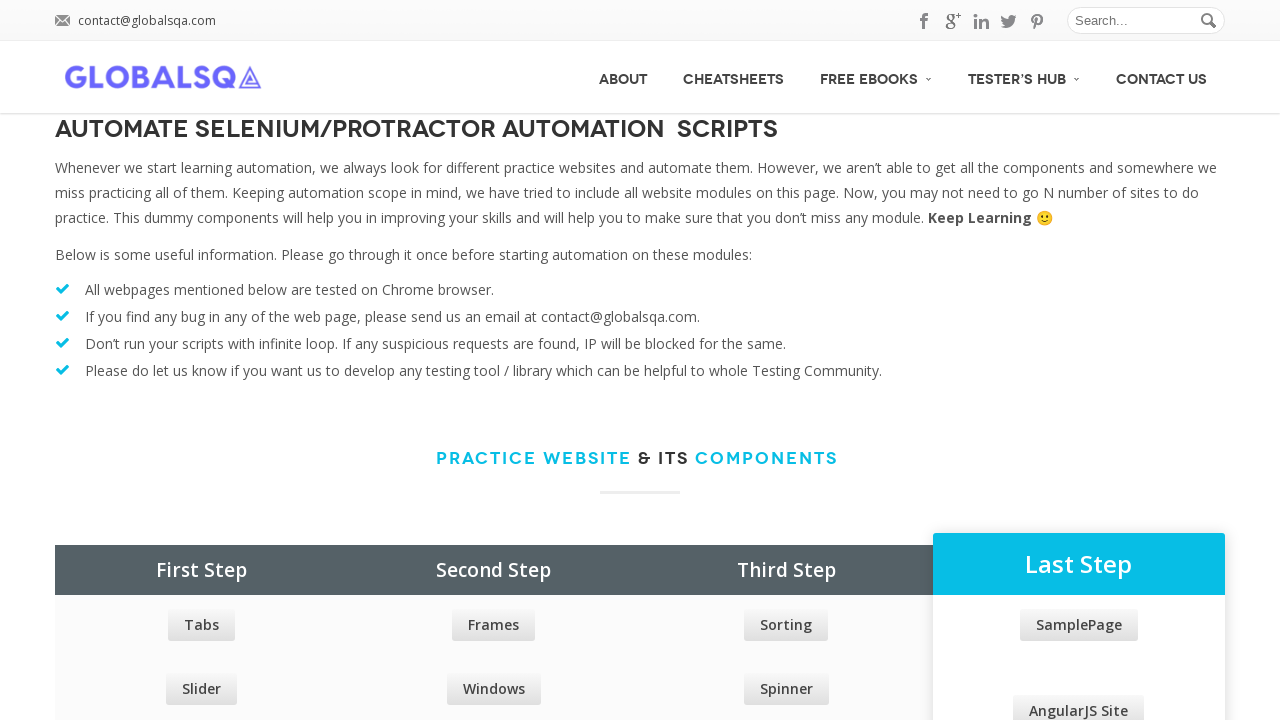

Waited for main menu to be visible
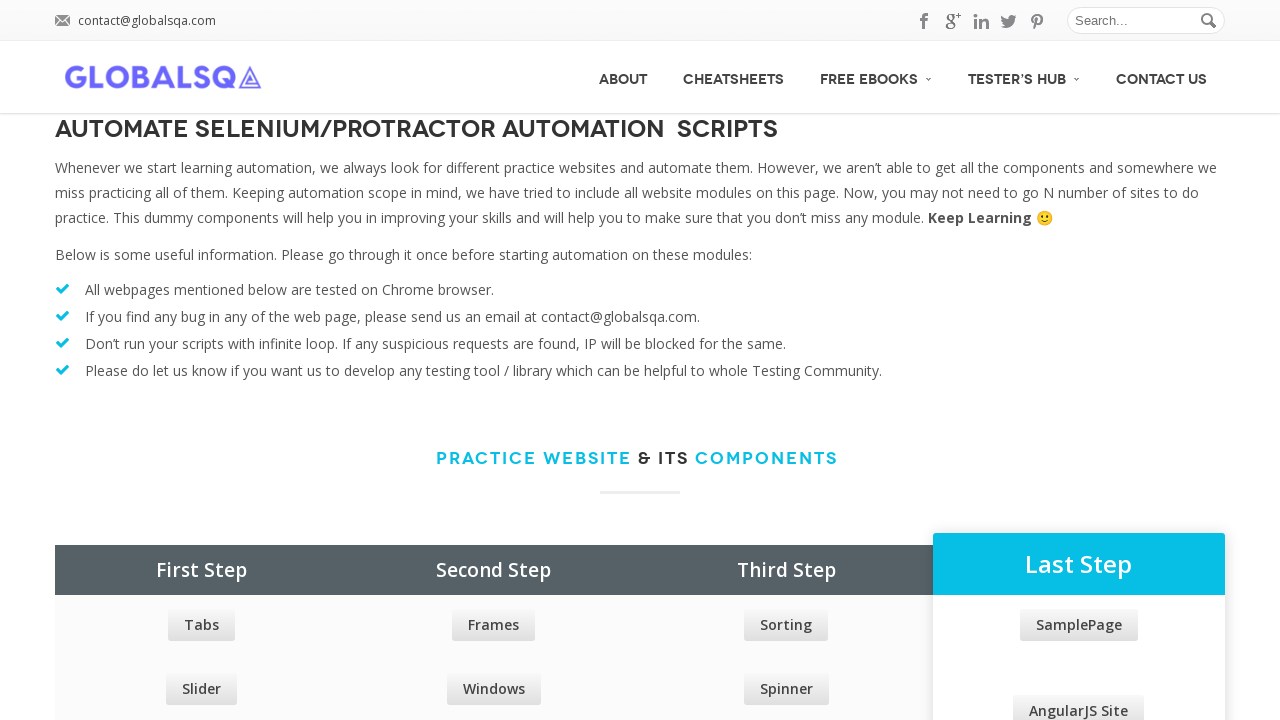

Located all main menu elements
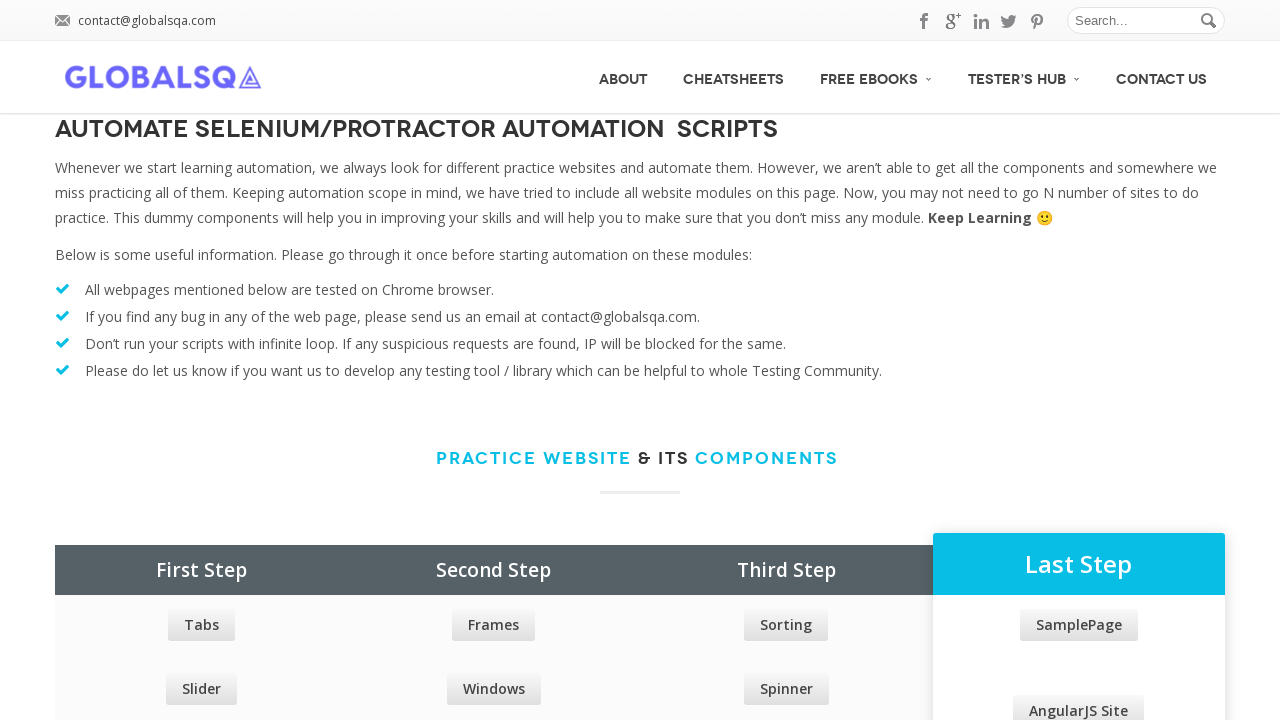

Retrieved main menu option count: 5
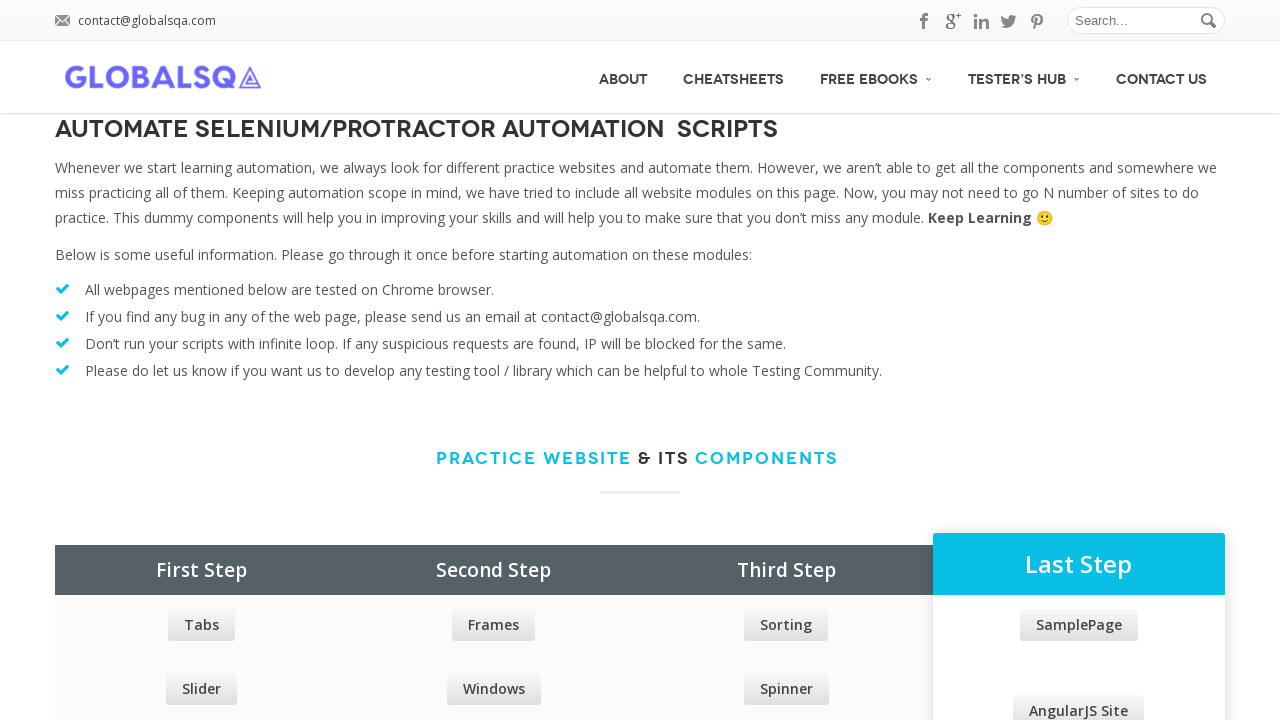

Selected second menu option (index 1)
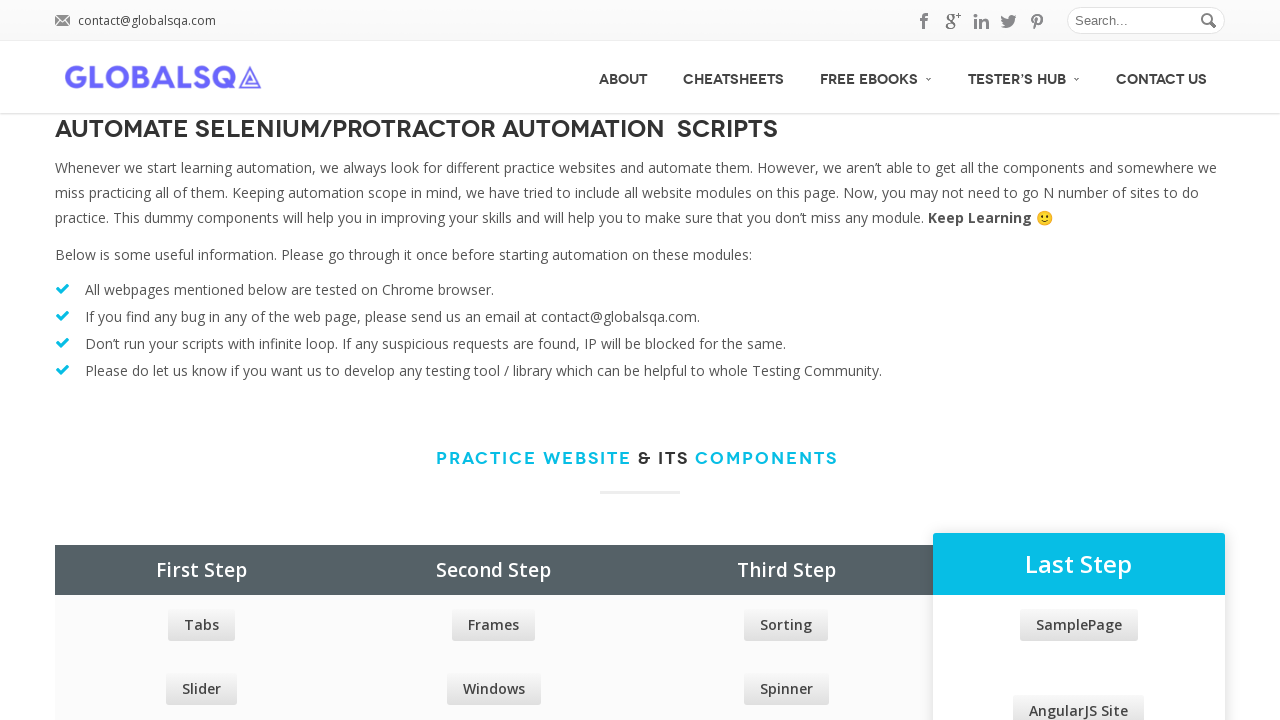

Retrieved second menu option text: 'CheatSheets'
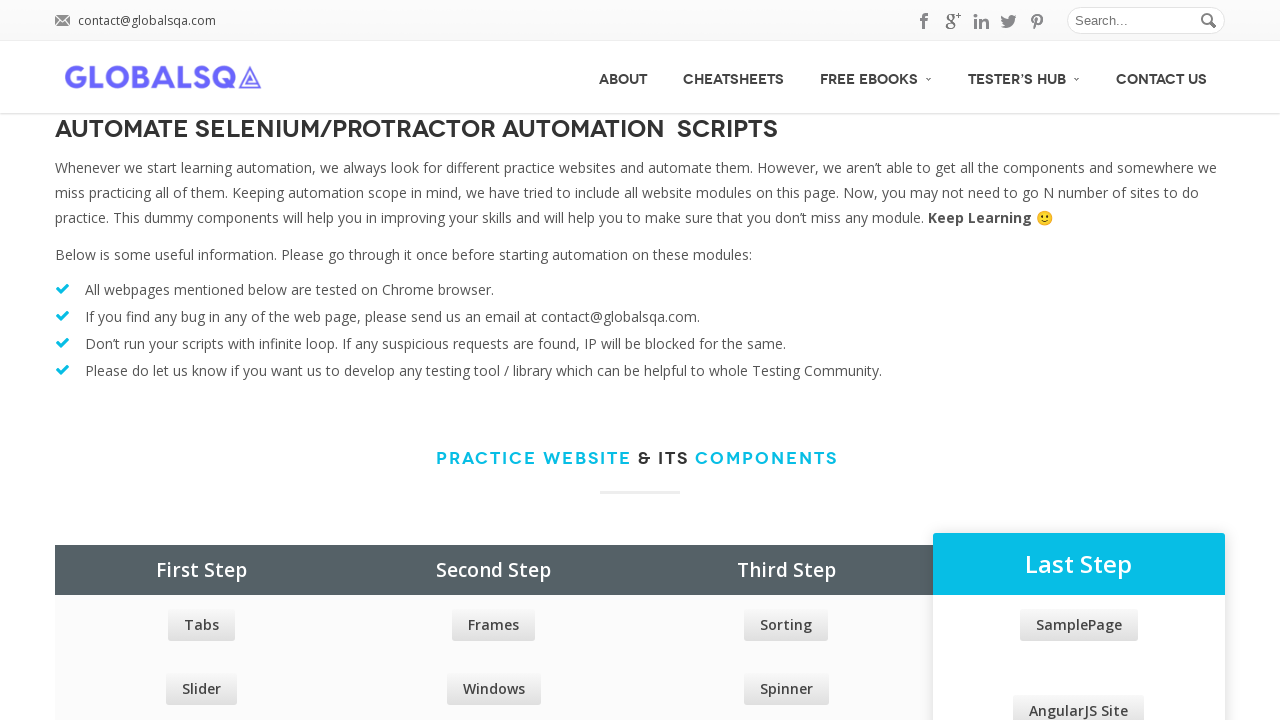

Hovered over second menu option 'CheatSheets' at (734, 77) on xpath=//div[@id='menu']/ul/li/a >> nth=1
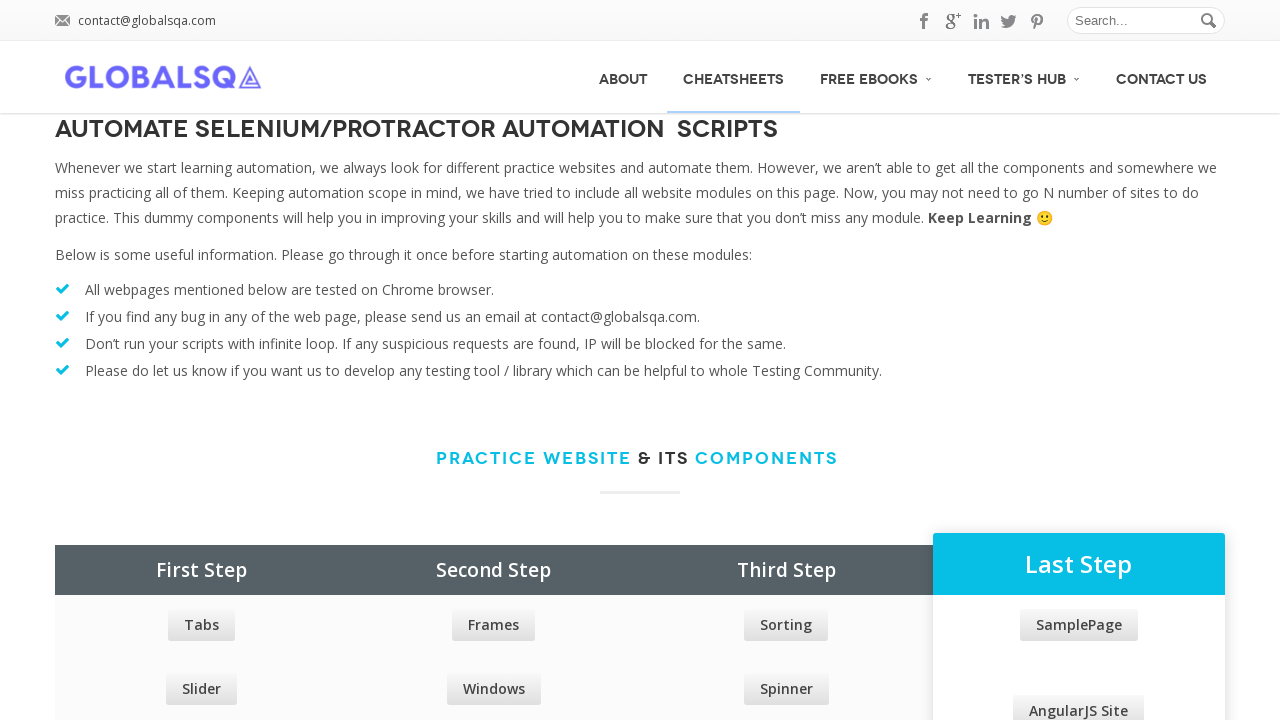

Right-clicked on second menu option 'CheatSheets' to show context menu at (734, 77) on xpath=//div[@id='menu']/ul/li/a >> nth=1
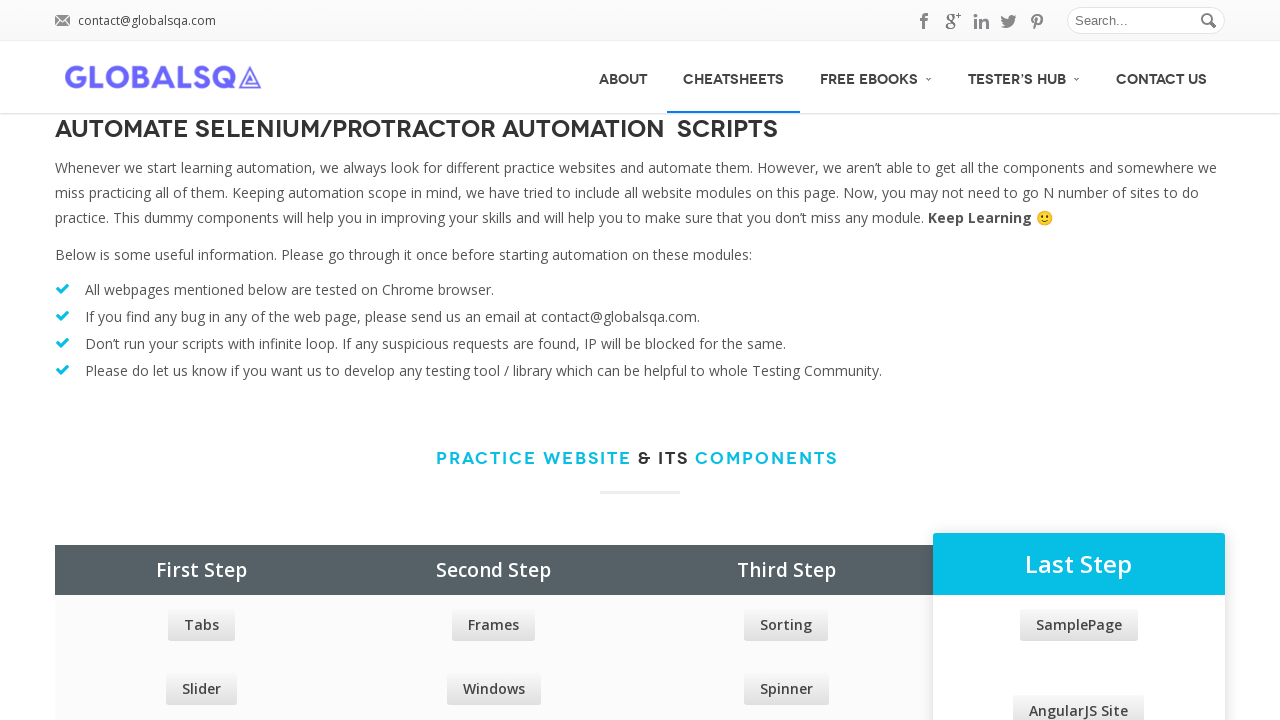

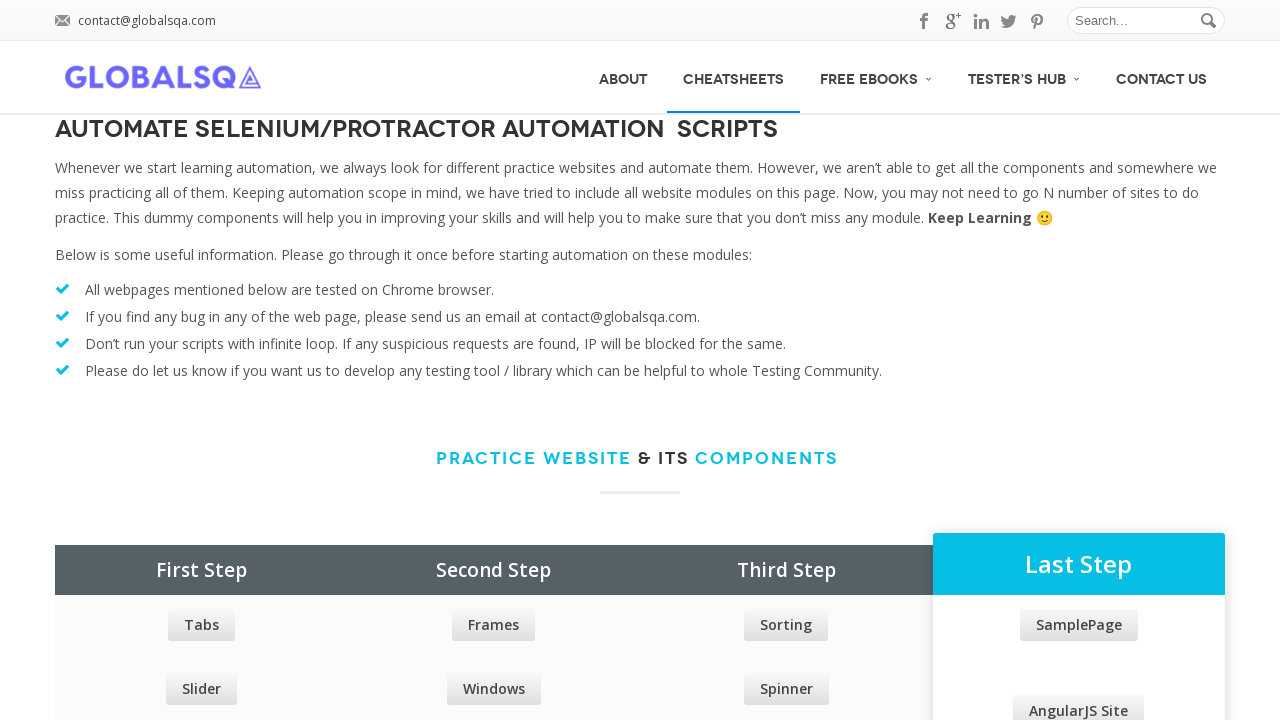